Tests drag and drop functionality by dragging an element from source to destination on a practice page

Starting URL: https://www.tutorialspoint.com/selenium/practice/droppable.php

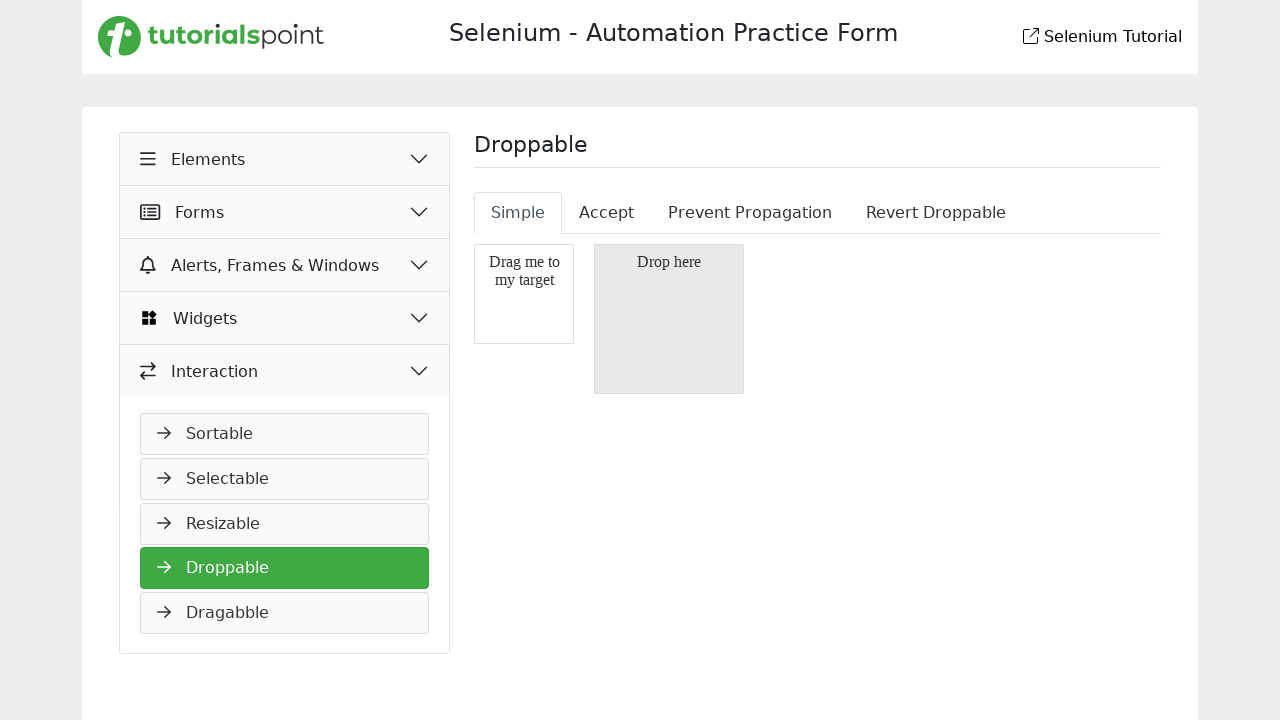

Navigated to droppable practice page
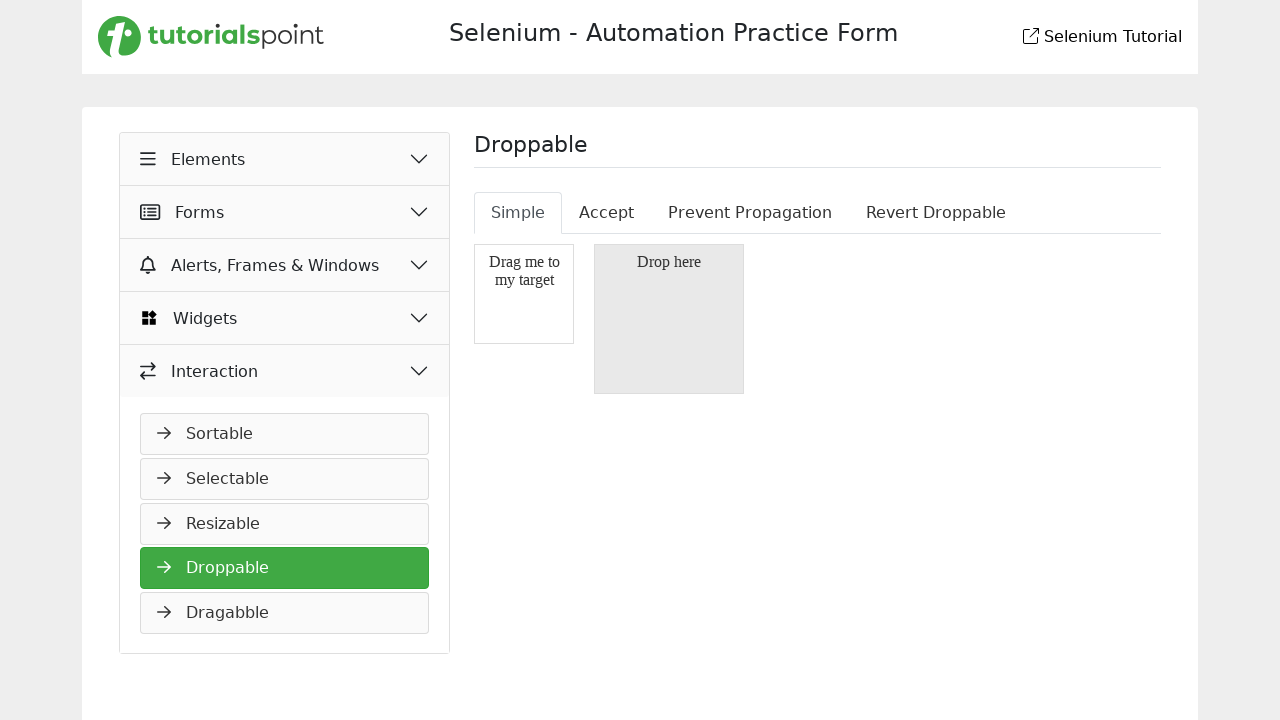

Located source element 'Drag me to my target'
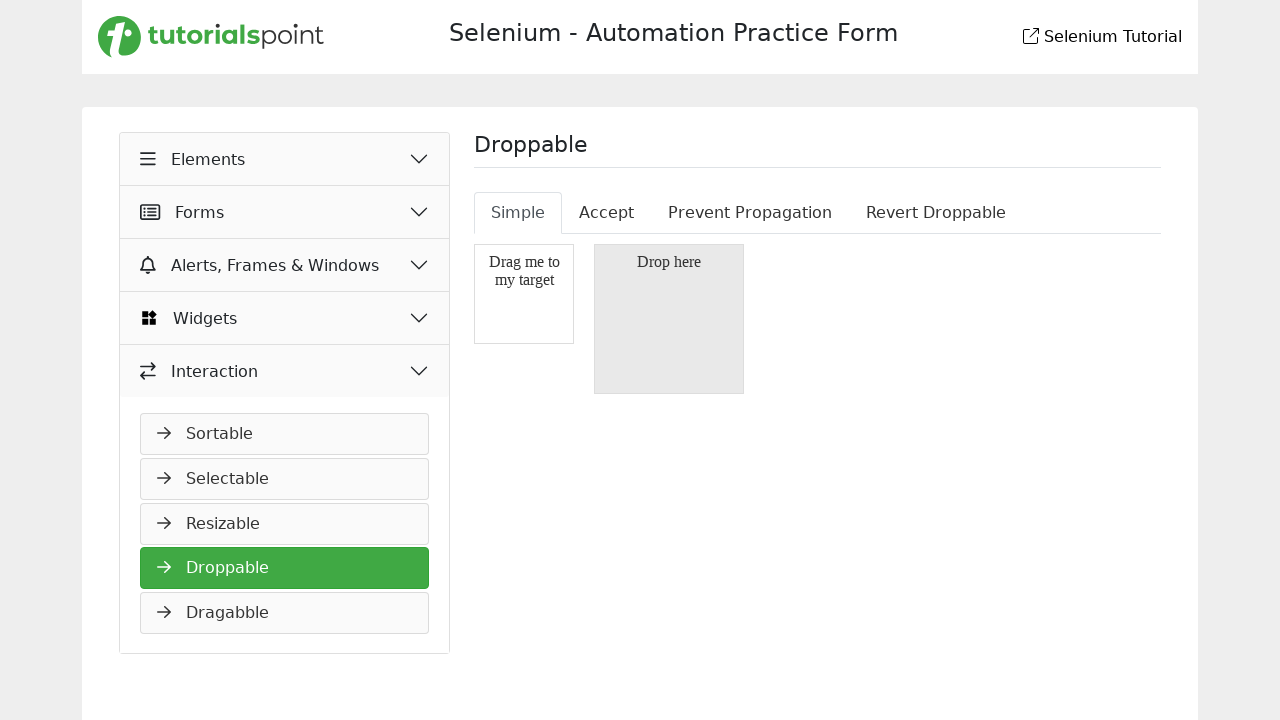

Located destination element 'Drop here'
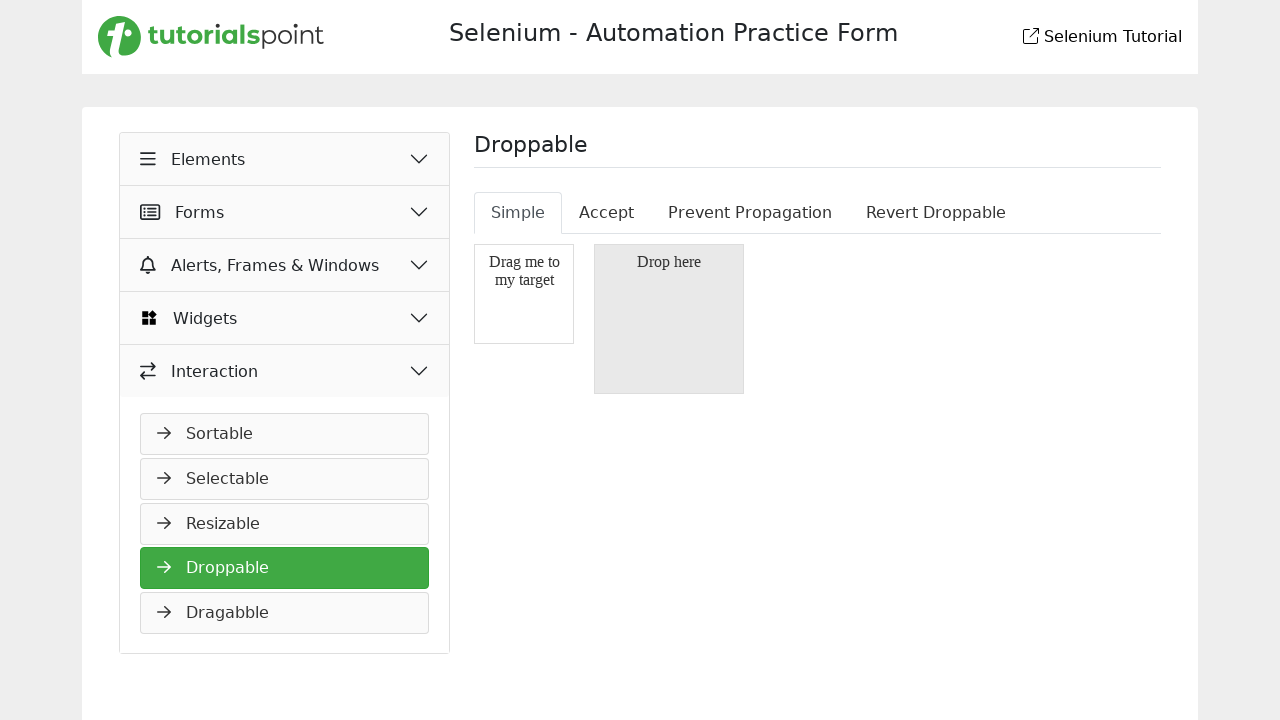

Performed drag and drop from source to destination at (669, 262)
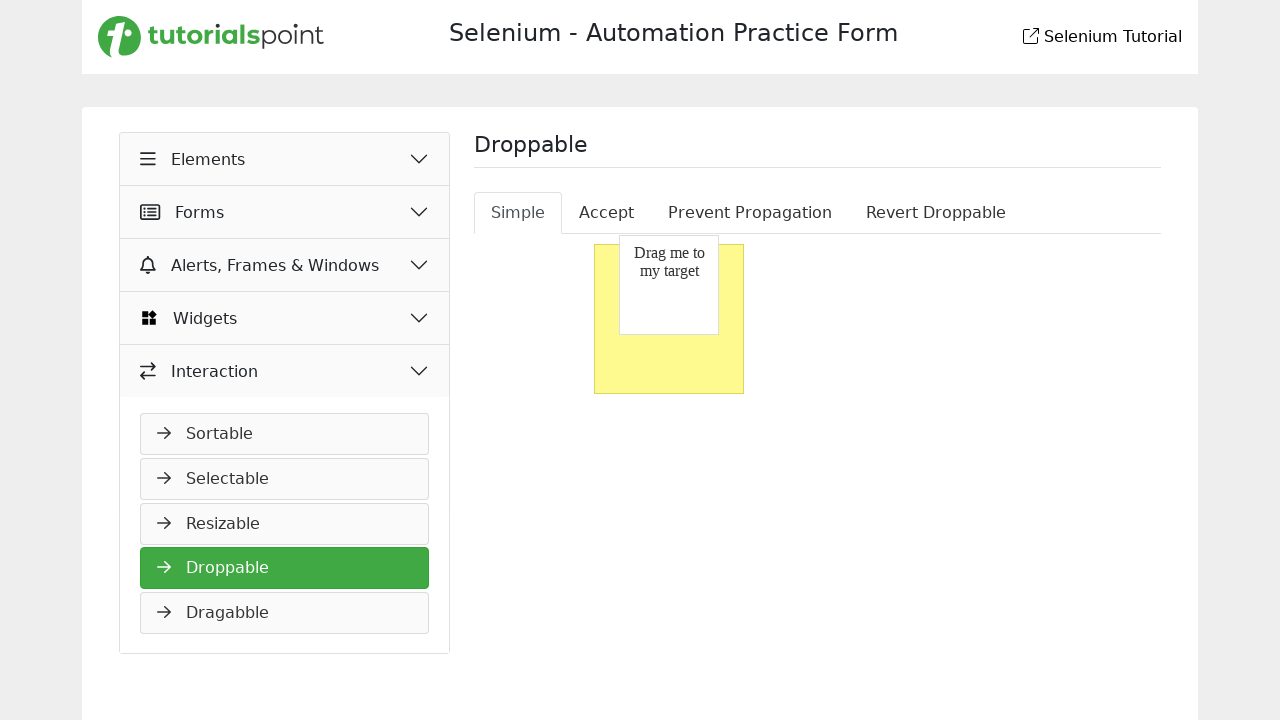

Waited for drag and drop animation to complete
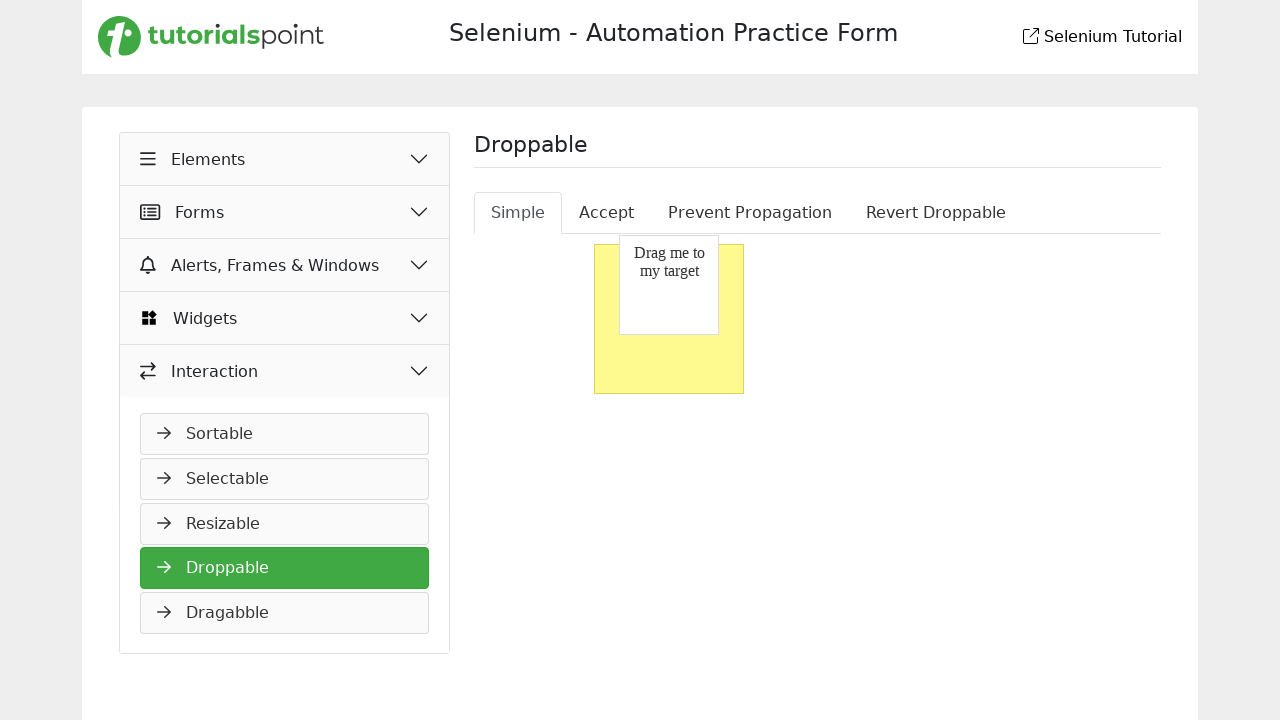

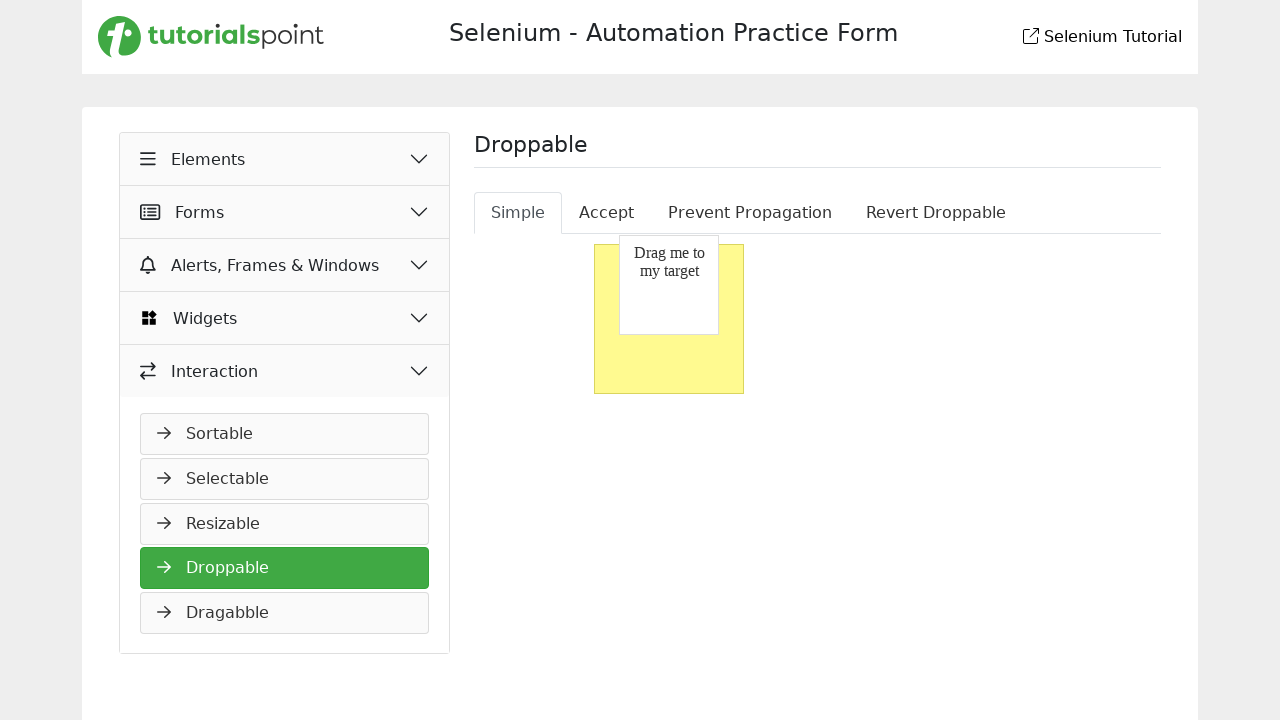